Tests table sorting by clicking the Email column header and verifying the values are sorted in ascending order

Starting URL: http://the-internet.herokuapp.com/tables

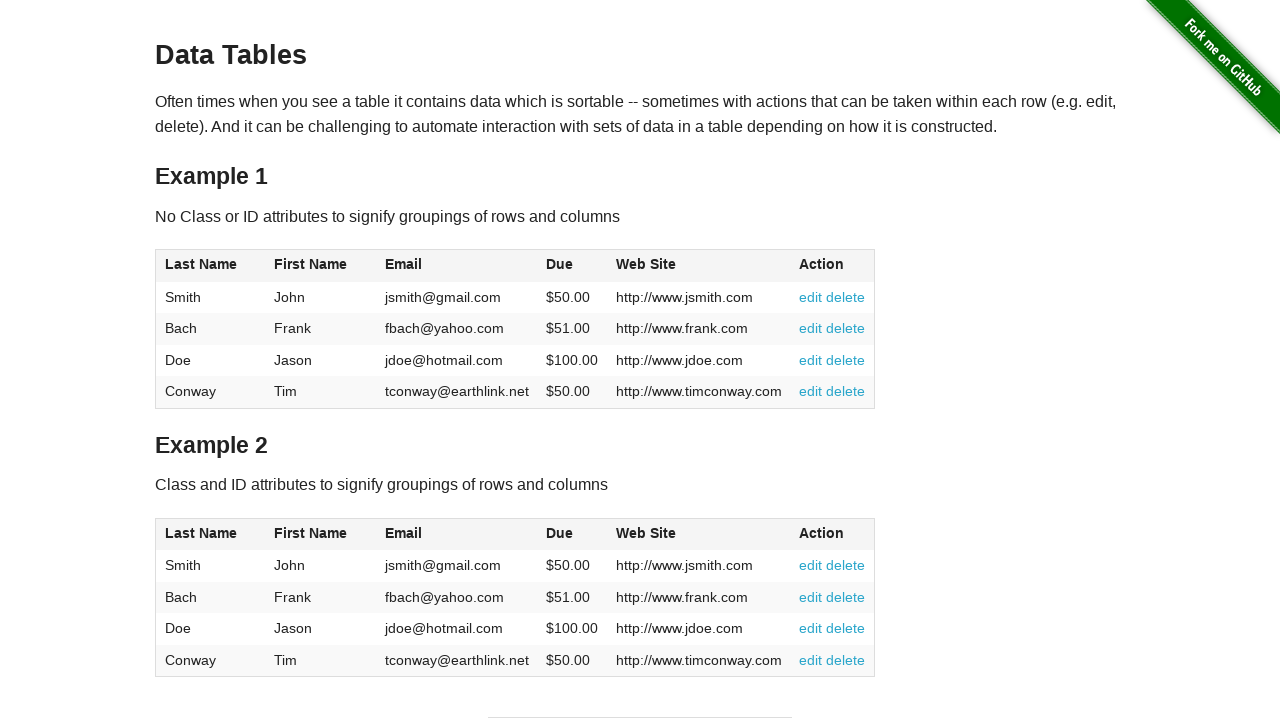

Clicked Email column header to sort table at (457, 266) on #table1 thead tr th:nth-of-type(3)
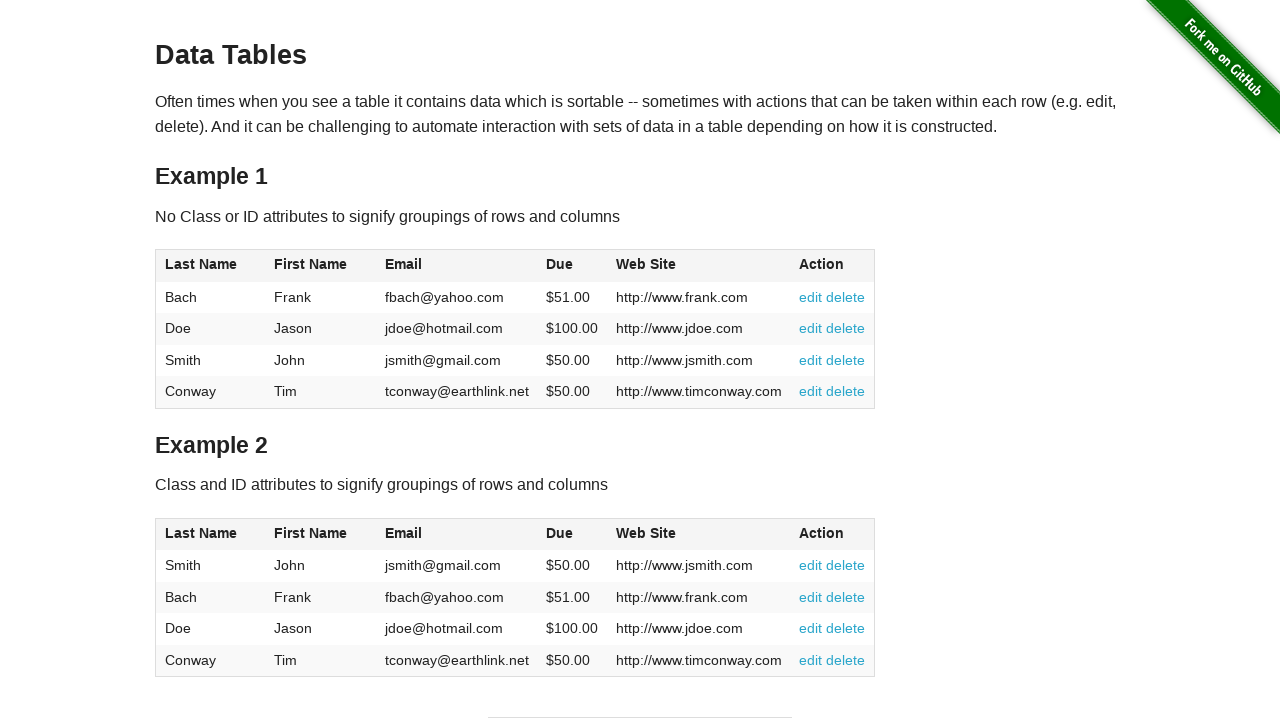

Email column cells loaded after sorting
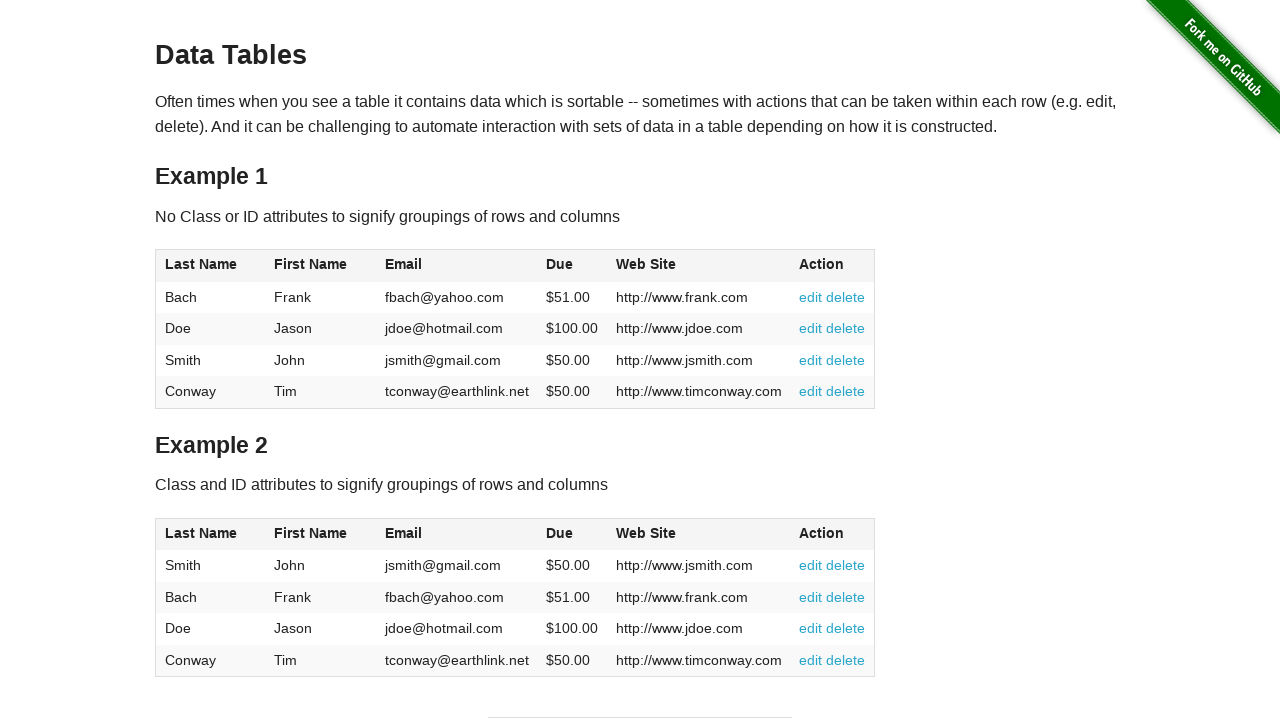

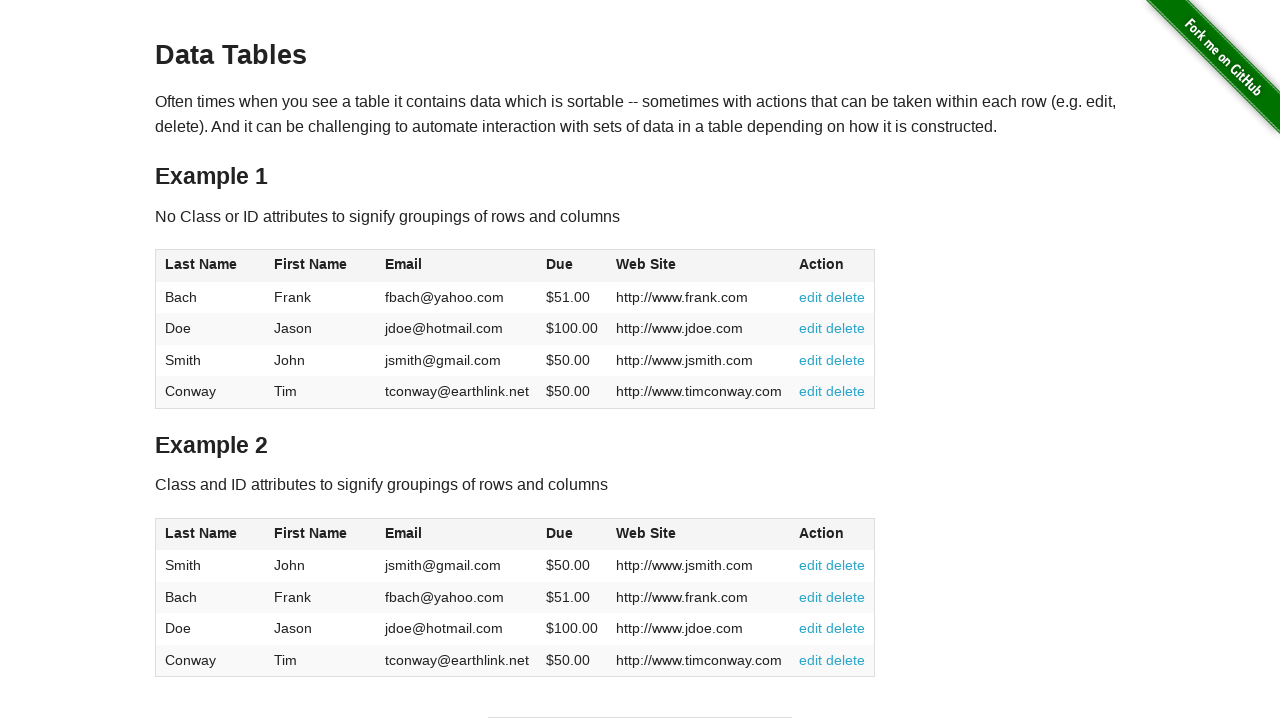